Tests TodoMVC application by selecting Backbone.js framework, adding multiple todo items, and checking off one todo item

Starting URL: https://www.todomvc.com/

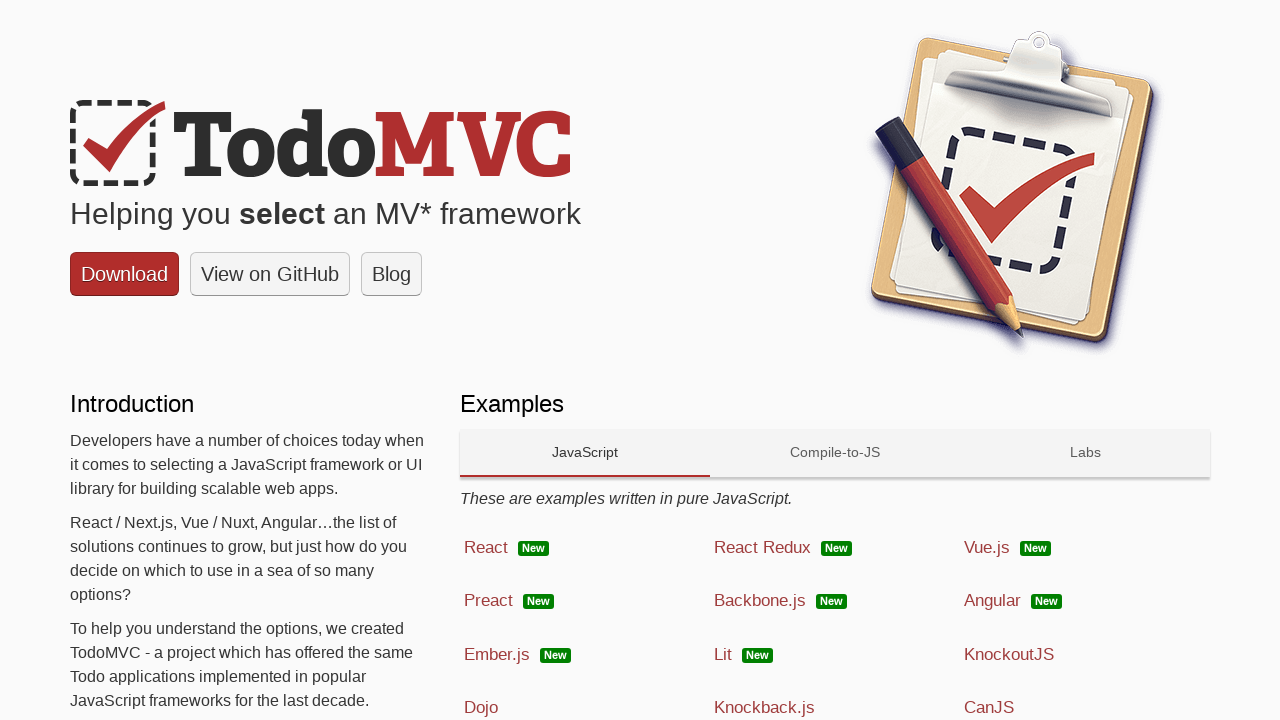

Clicked on Backbone.js framework link at (760, 601) on text=Backbone.js
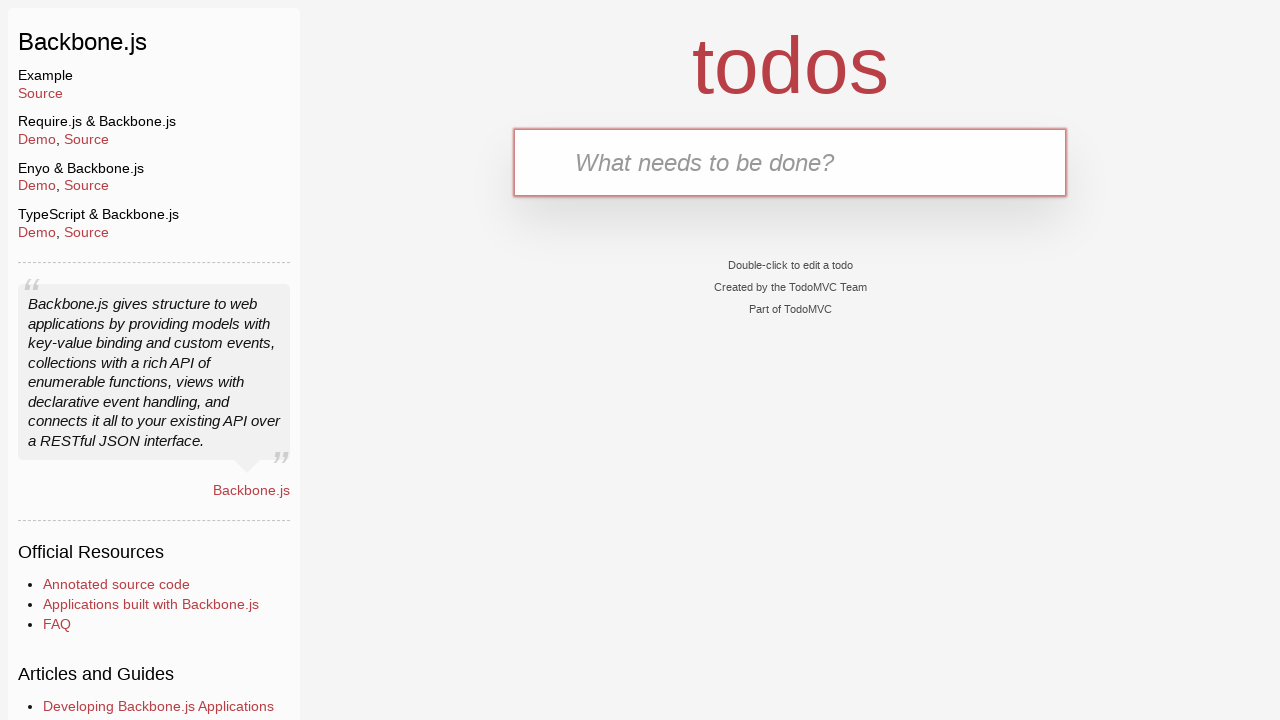

TodoMVC Backbone.js app loaded with todo input field visible
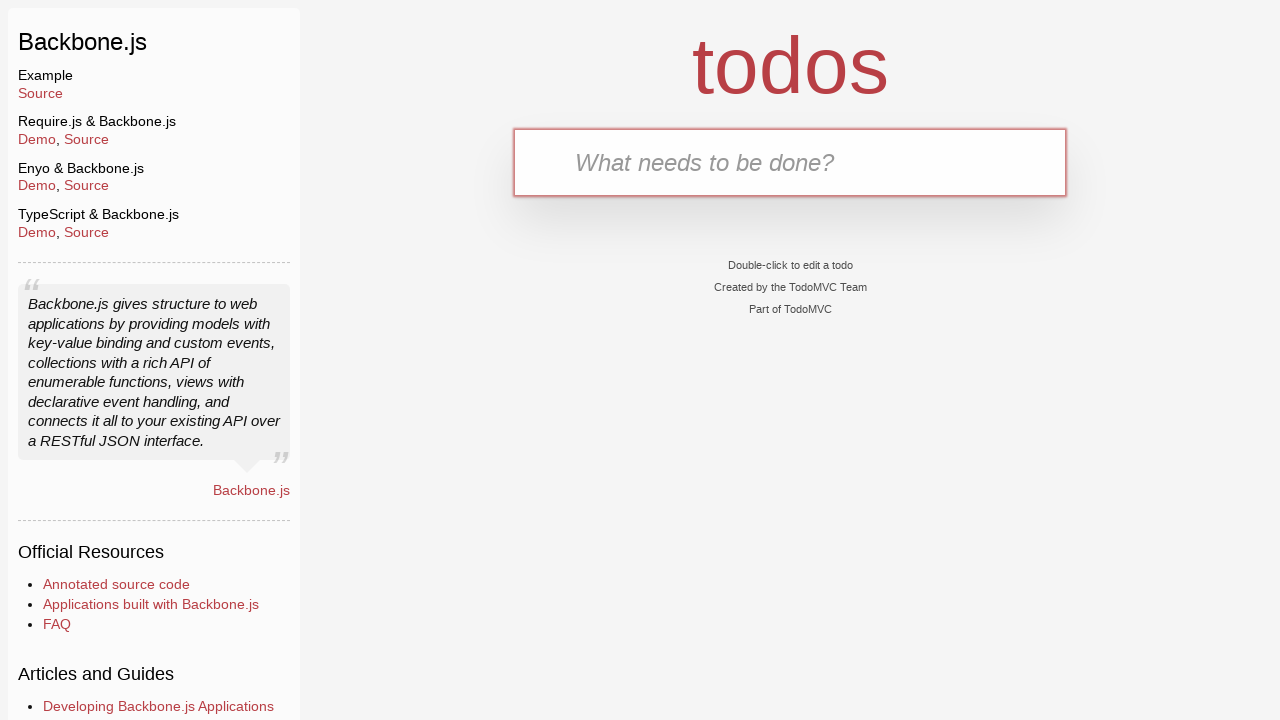

Filled todo input with 'Meet a Friend' on input.new-todo
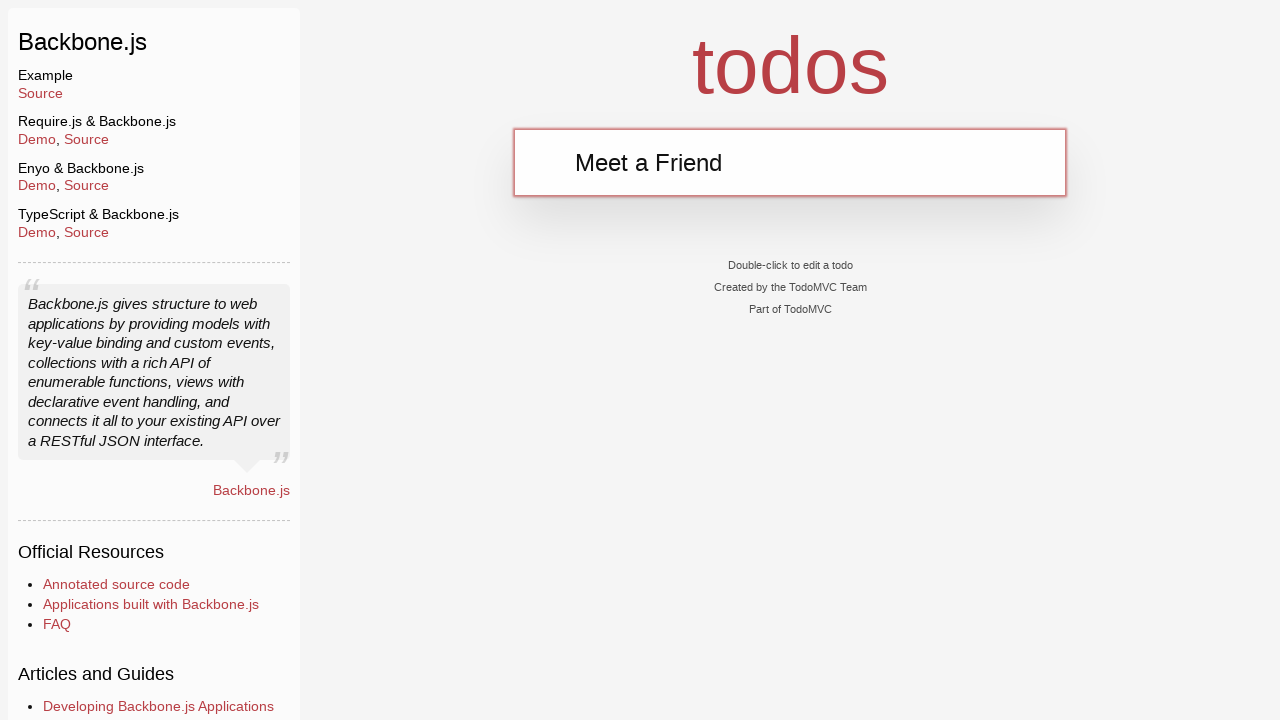

Pressed Enter to add first todo item on input.new-todo
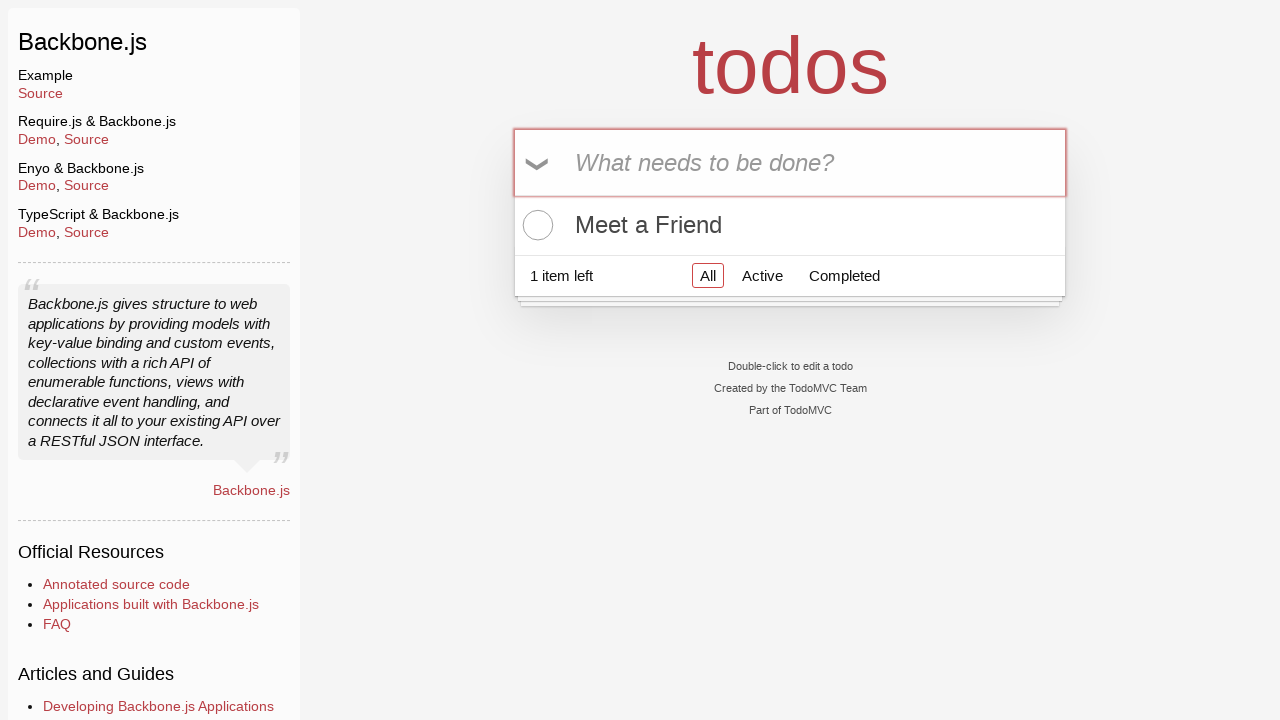

Filled todo input with 'Buy meat' on input.new-todo
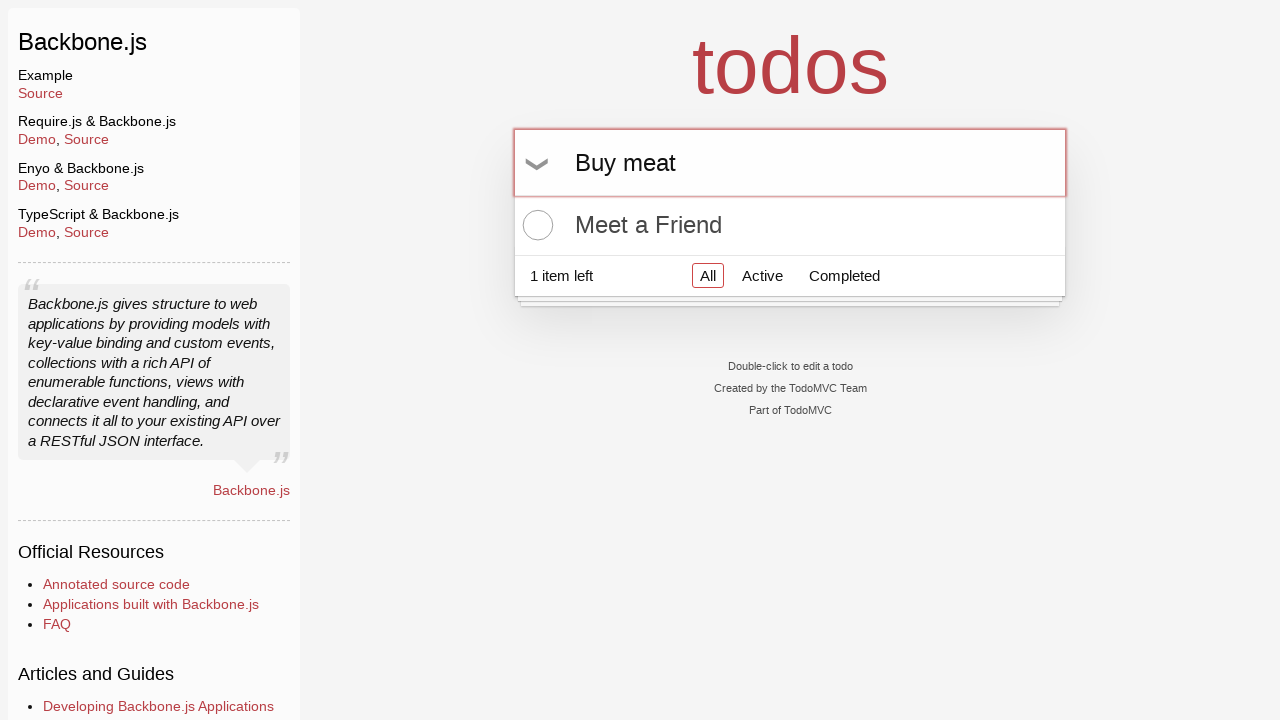

Pressed Enter to add second todo item on input.new-todo
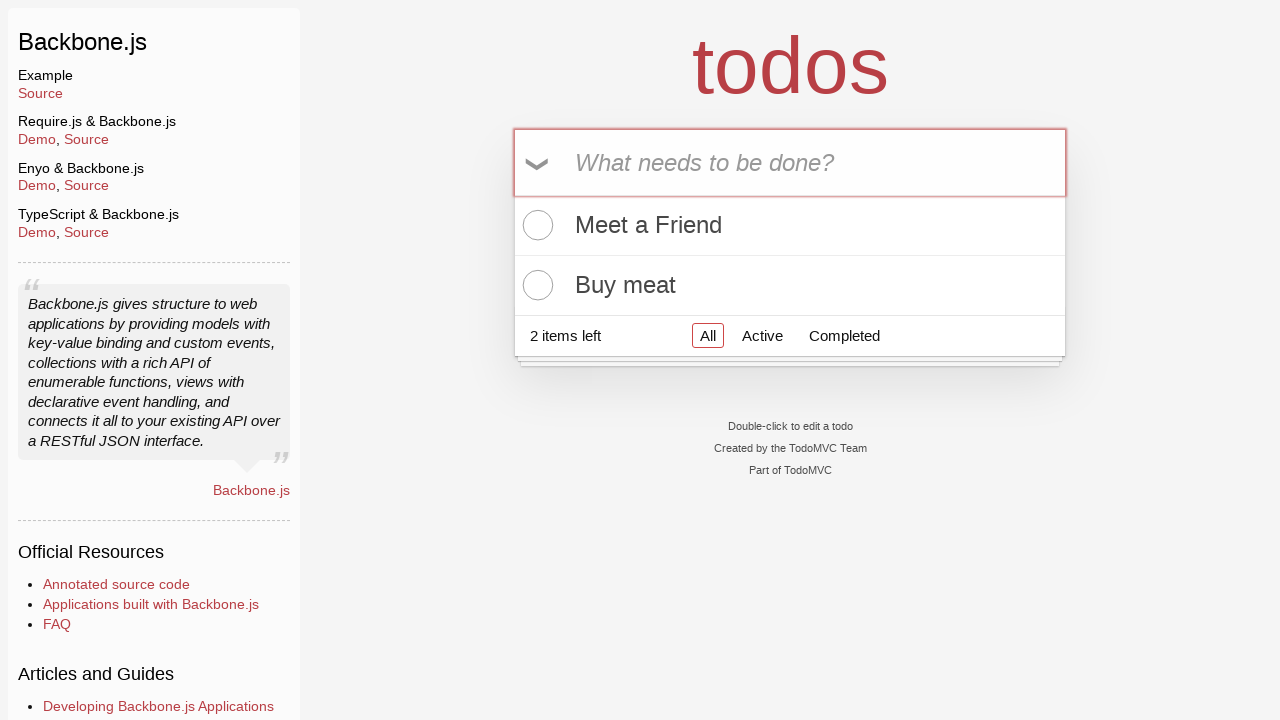

Filled todo input with 'Wash car' on input.new-todo
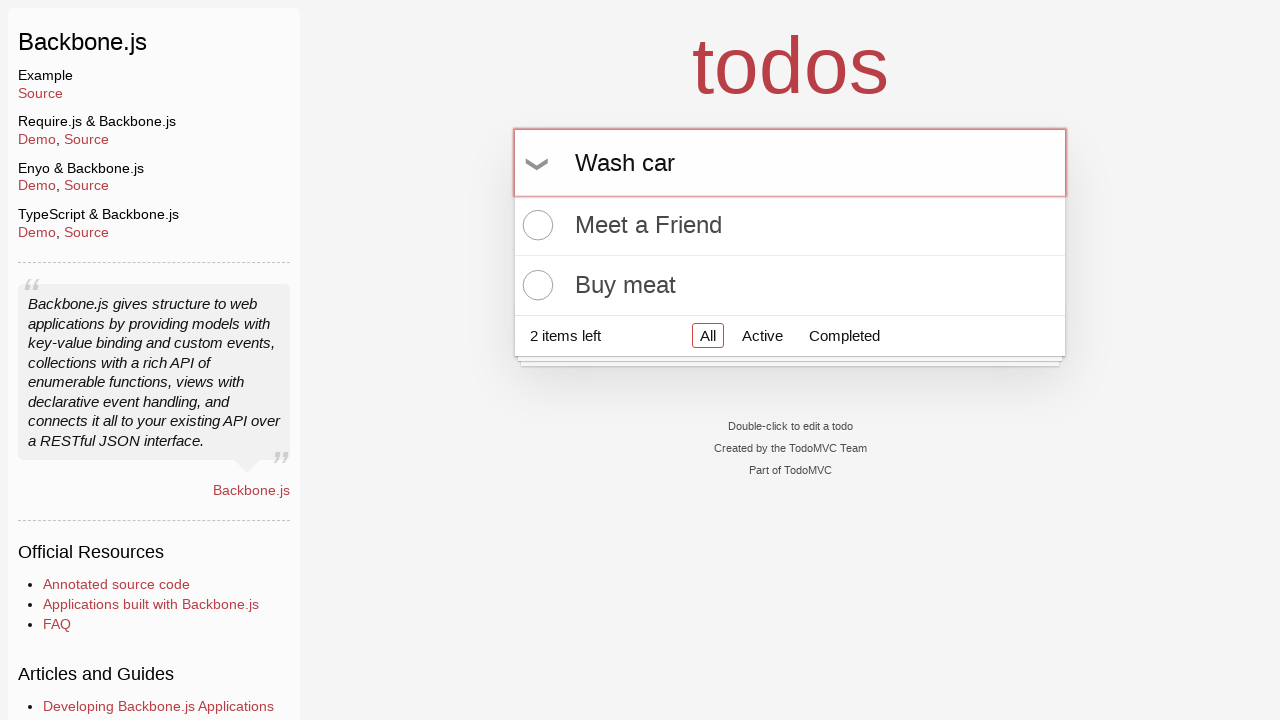

Pressed Enter to add third todo item on input.new-todo
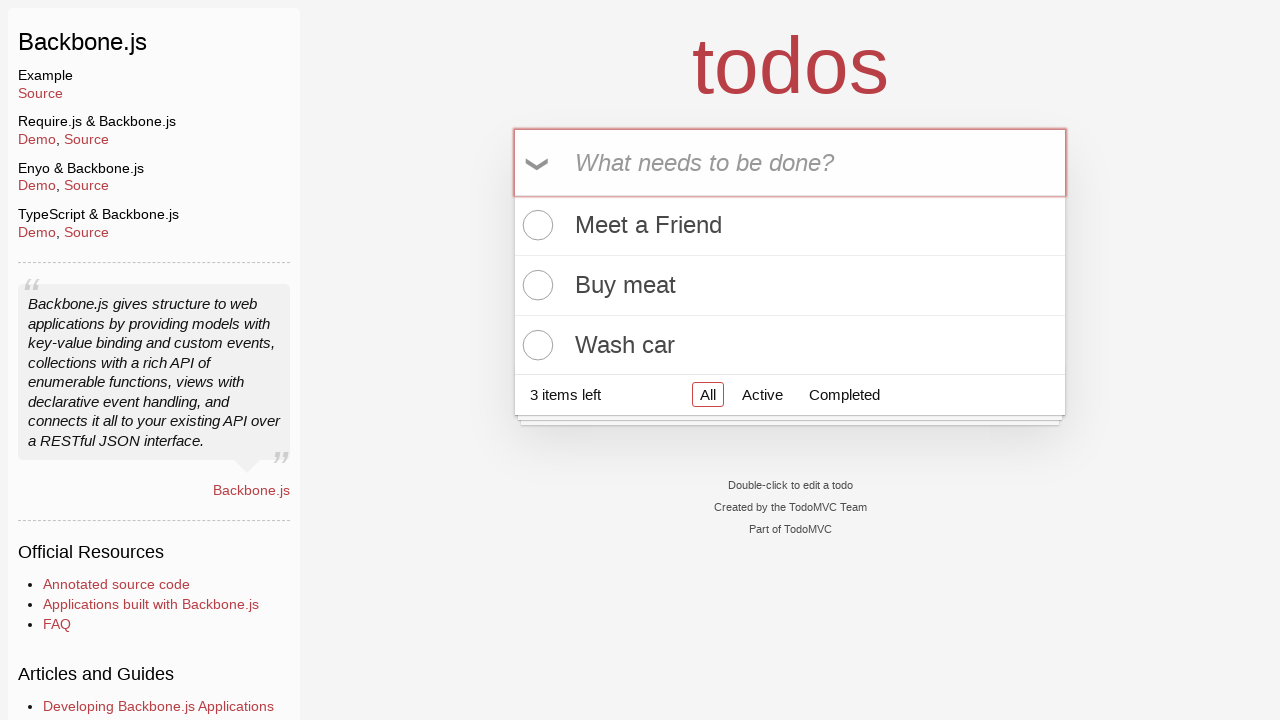

Clicked checkbox to check off second todo item 'Buy meat' at (535, 285) on ul.todo-list > li:nth-child(2) input.toggle
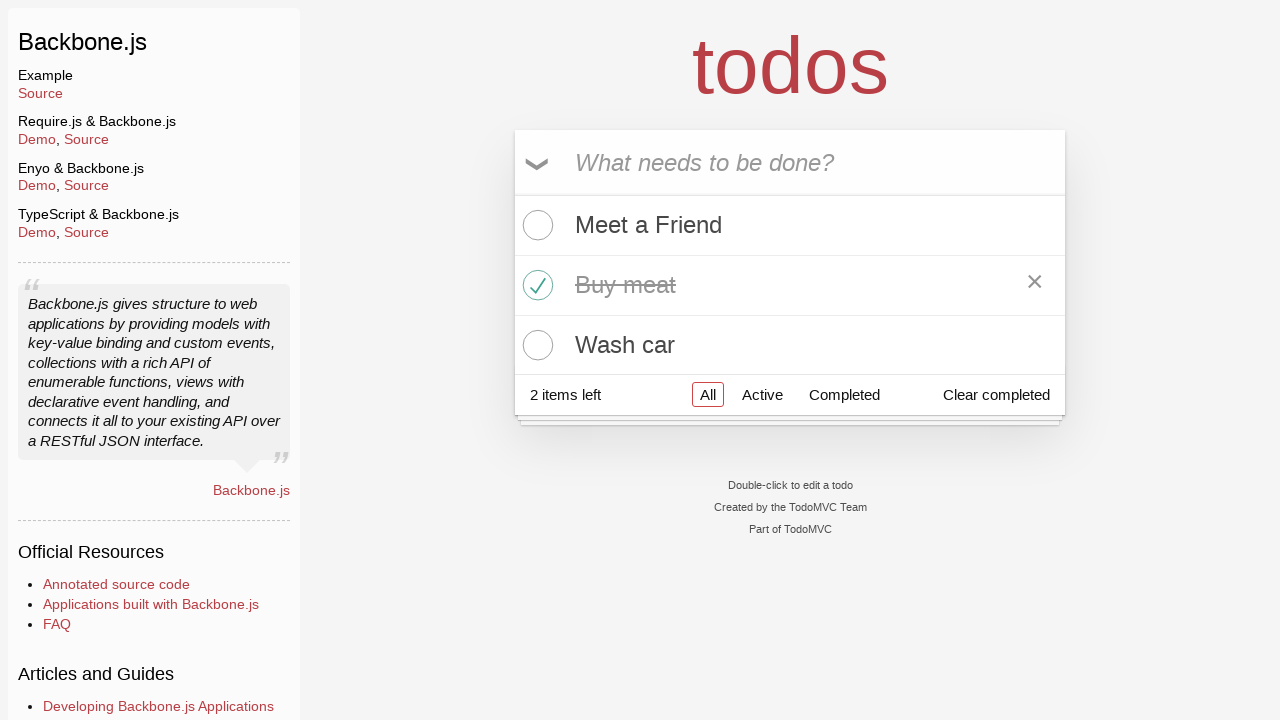

Todo counter updated to show 2 remaining items
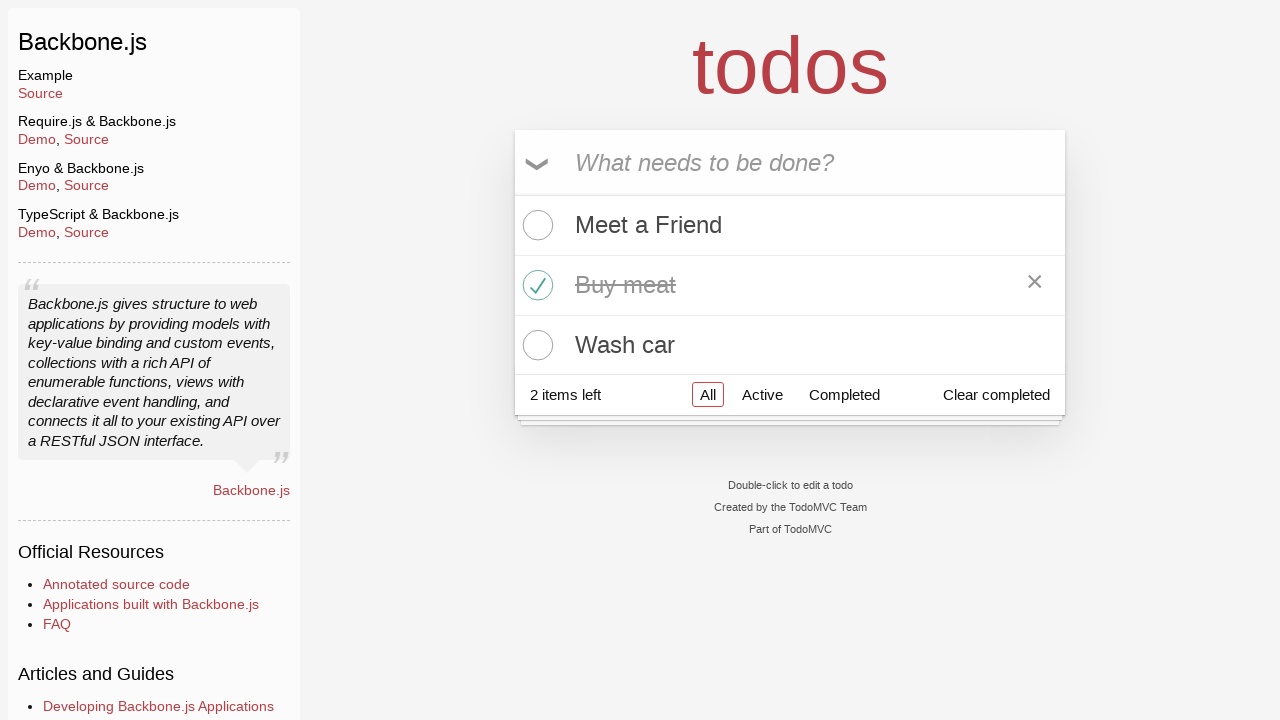

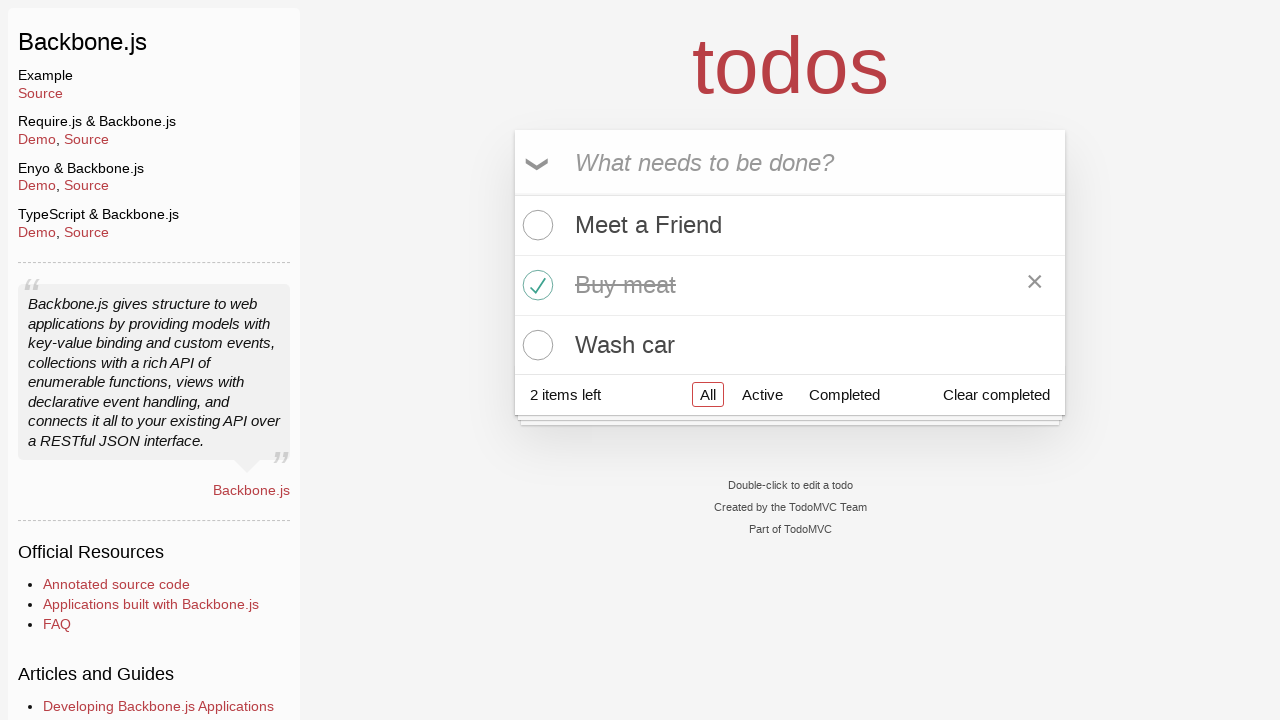